Tests a web form by entering text into a text box and clicking the submit button, then verifying the success message is displayed.

Starting URL: https://www.selenium.dev/selenium/web/web-form.html

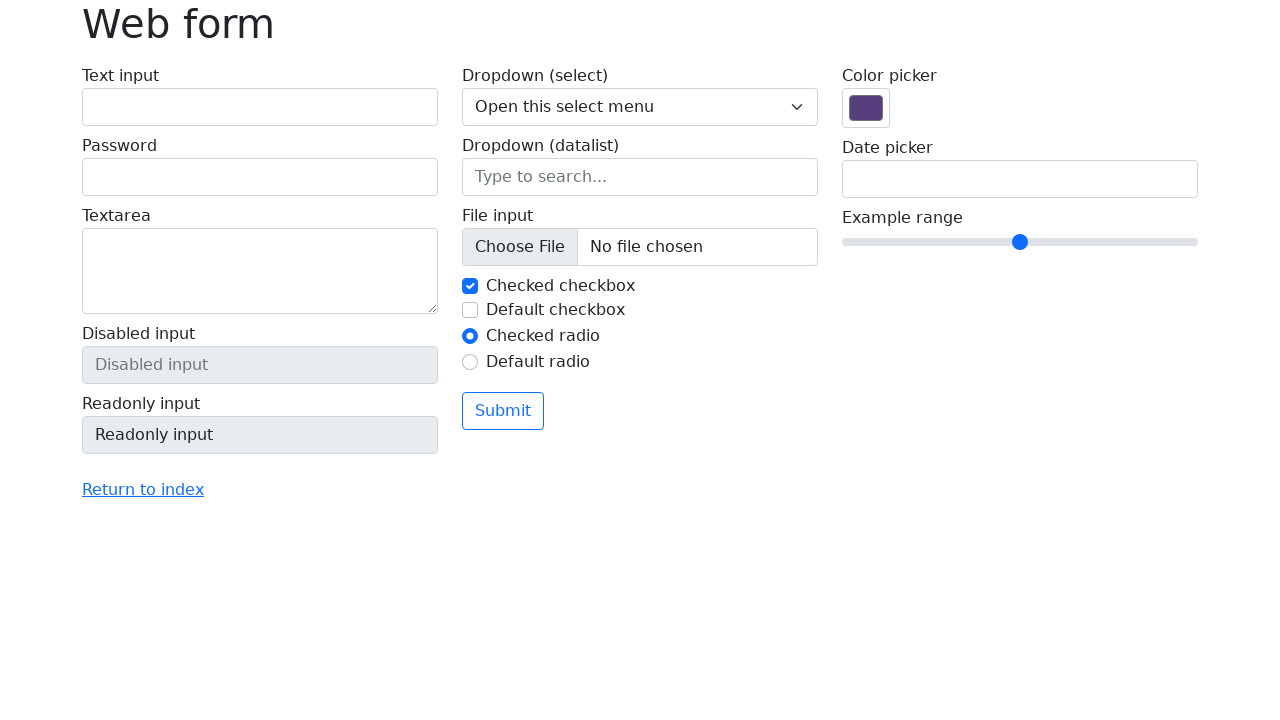

Verified page title is 'Web form'
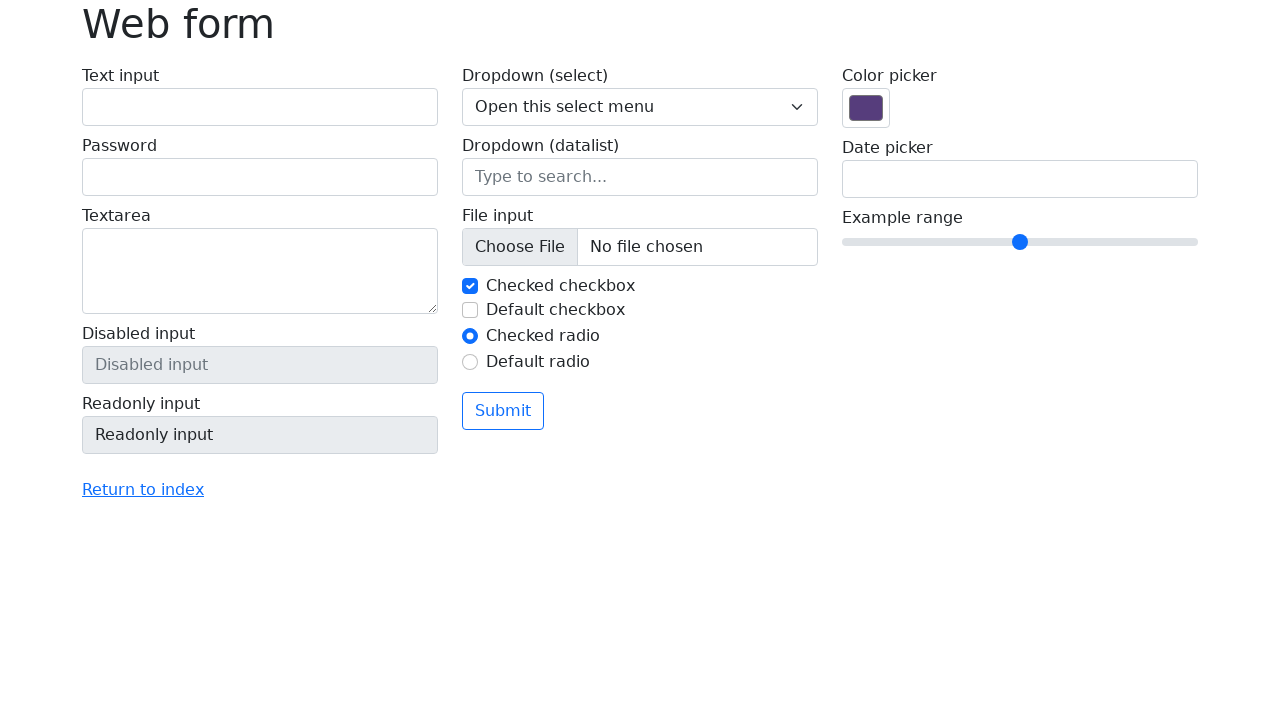

Filled text box with 'Selenium' on input[name='my-text']
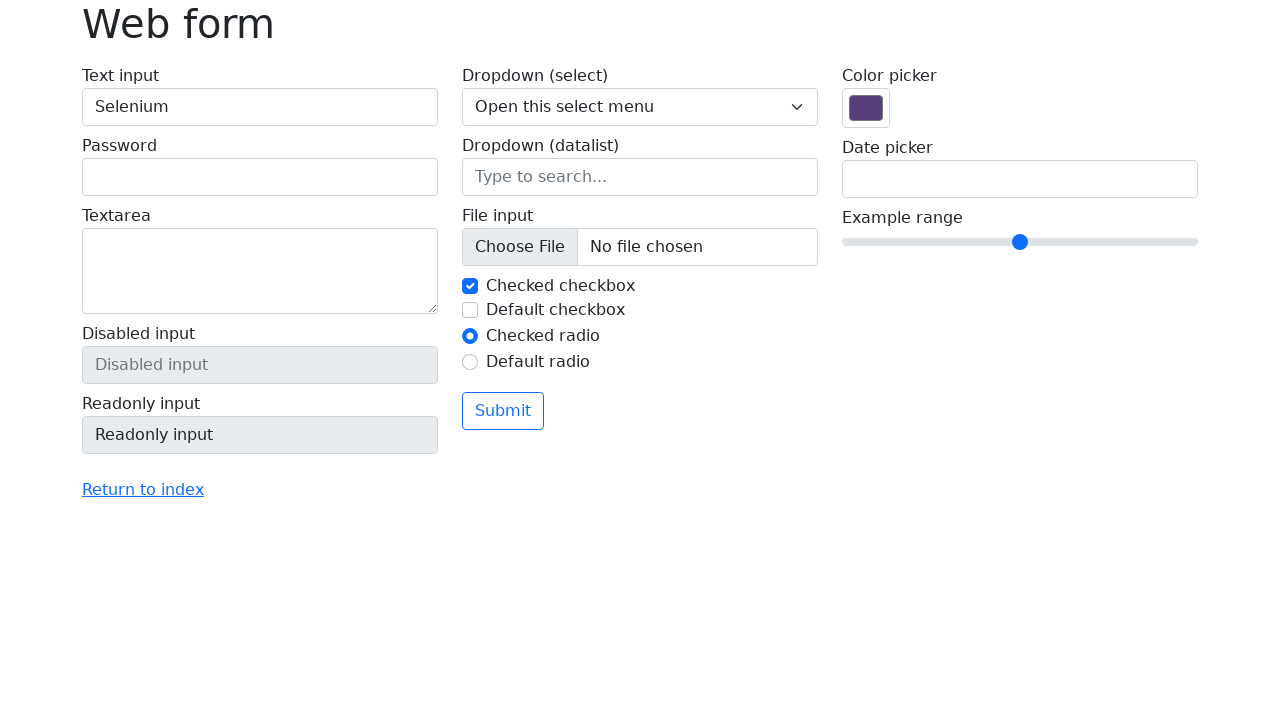

Clicked submit button at (503, 411) on button
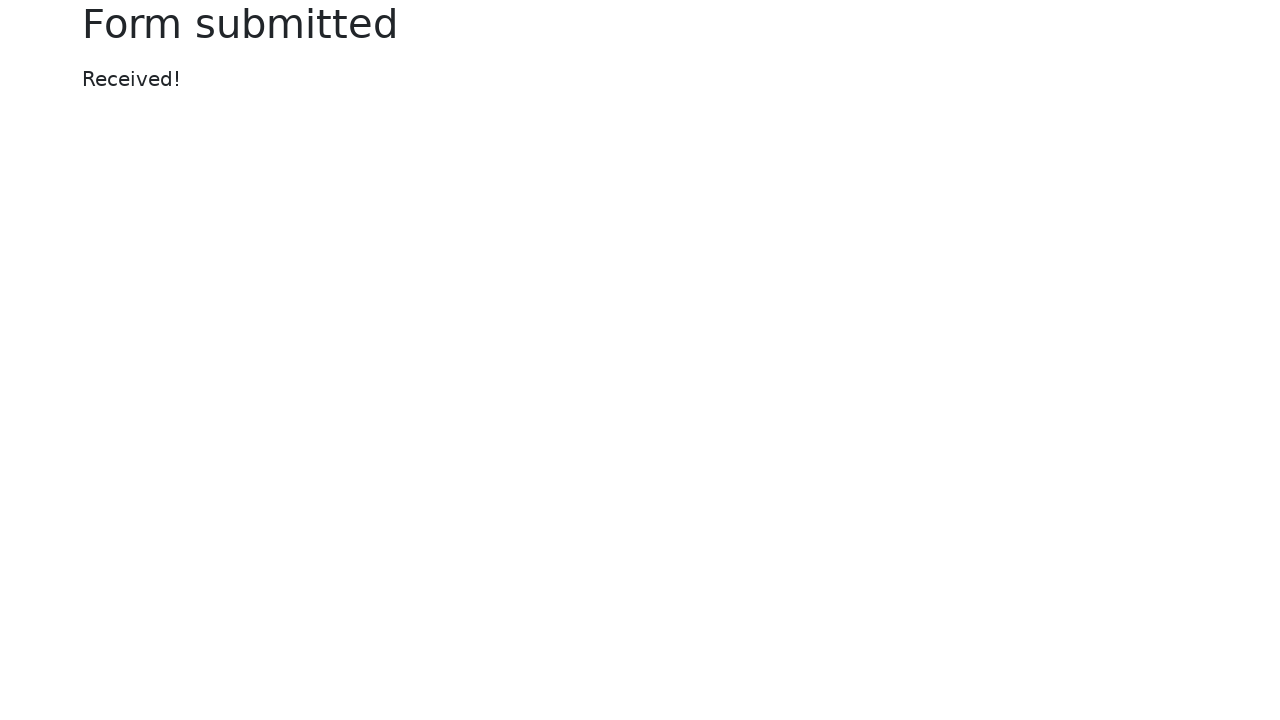

Success message element loaded
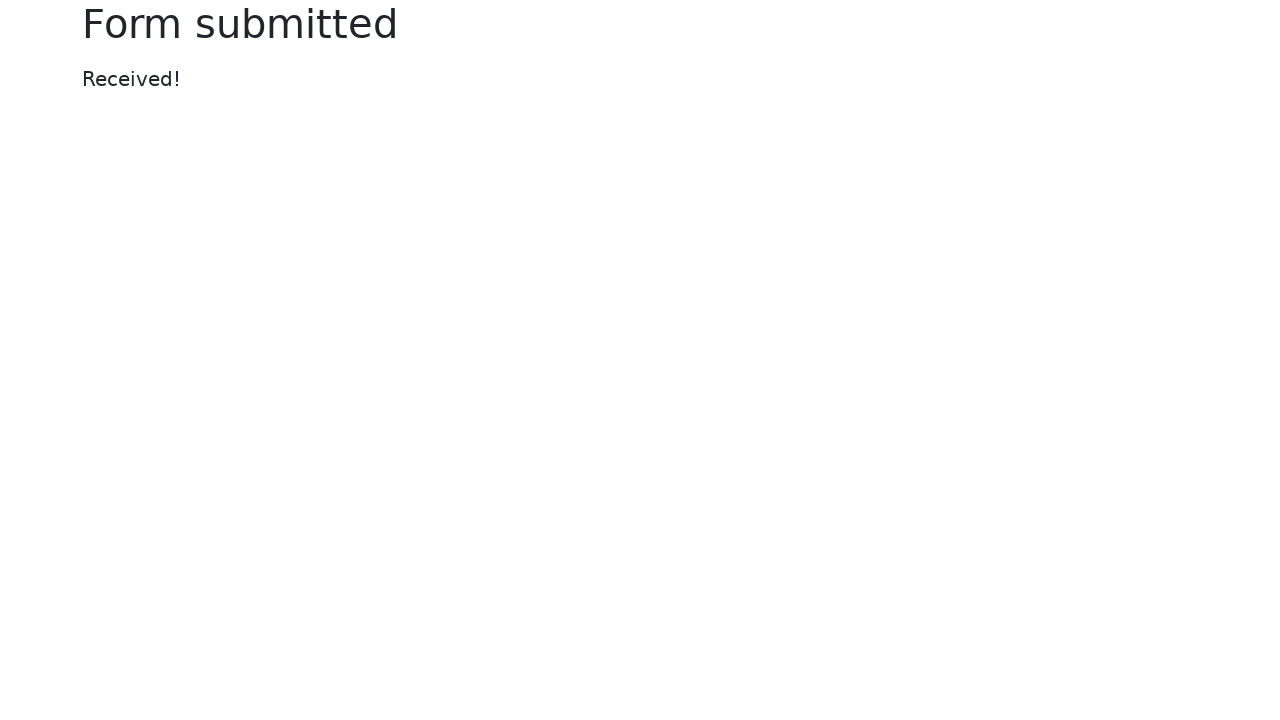

Verified success message displays 'Received!'
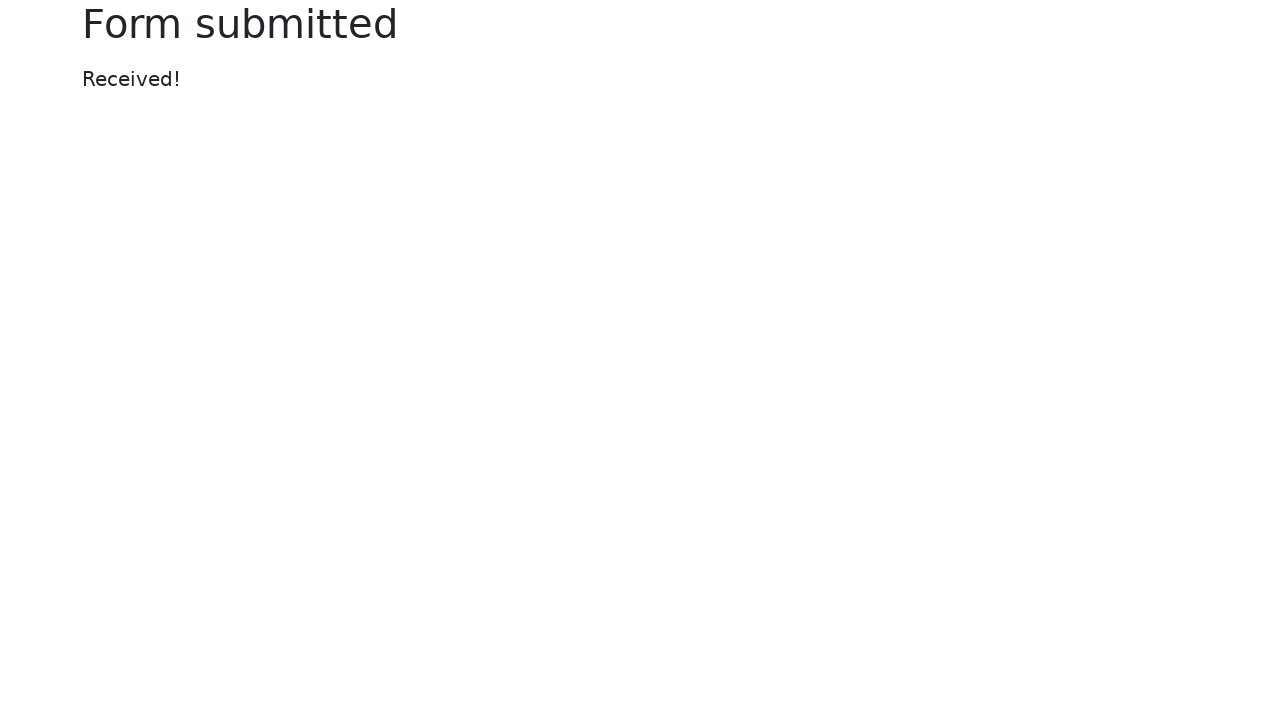

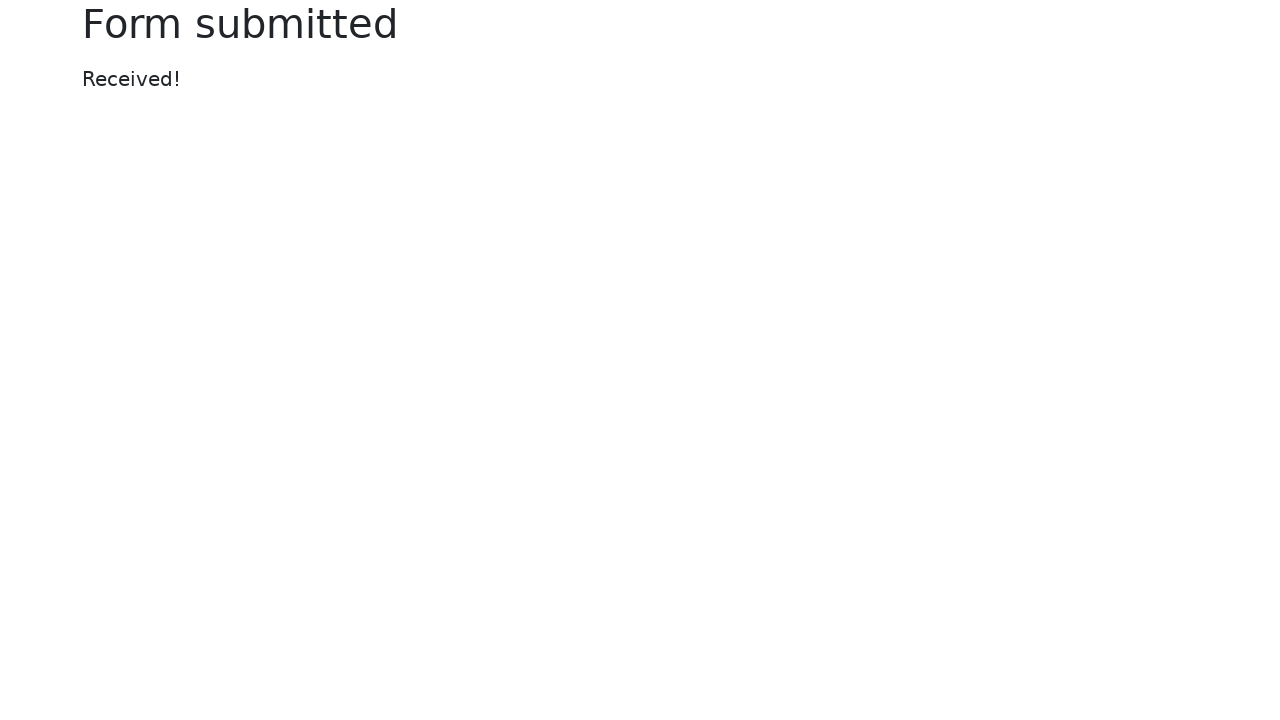